Navigates to GitHub's homepage and verifies the page loads successfully by checking the page title.

Starting URL: https://github.com

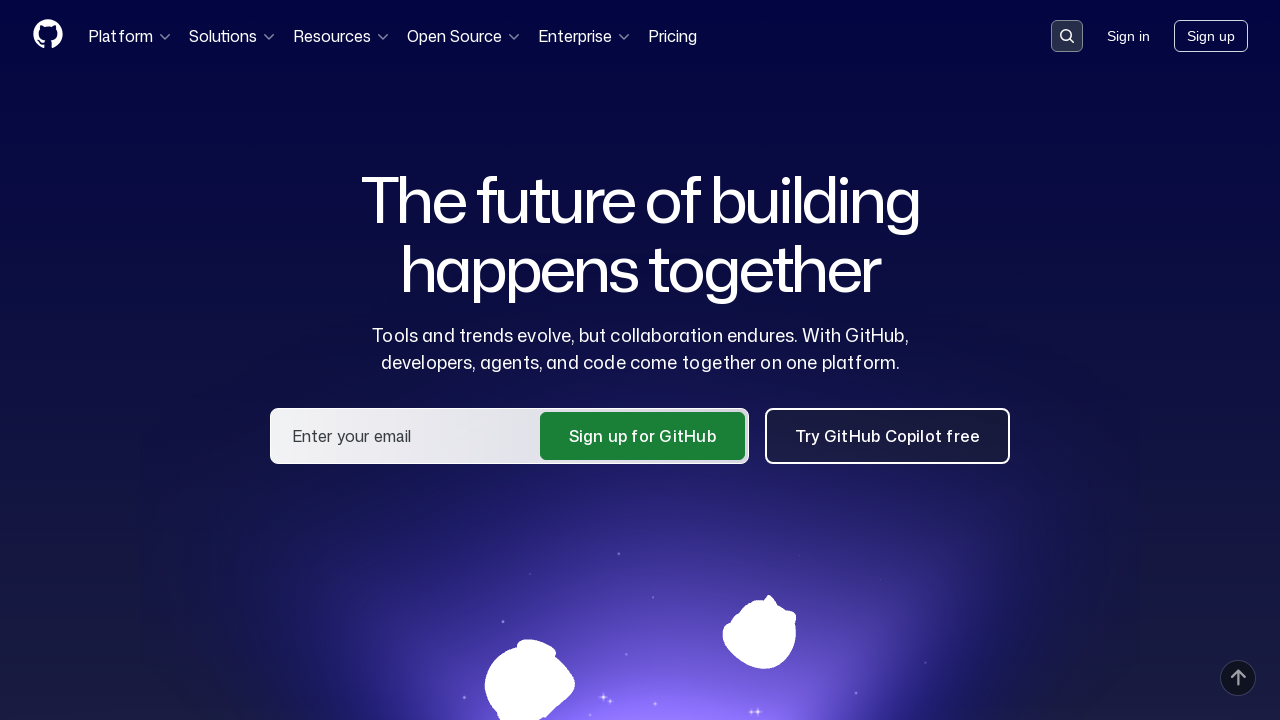

Navigated to GitHub homepage
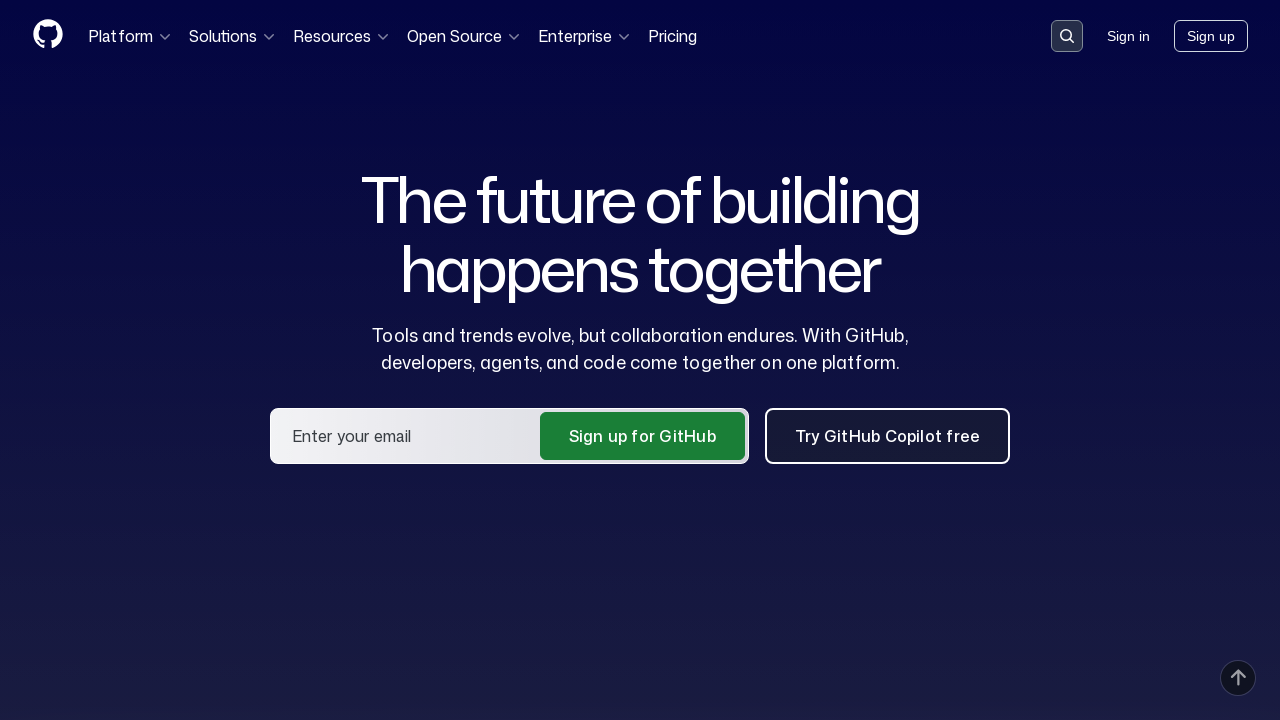

Page loaded with domcontentloaded state
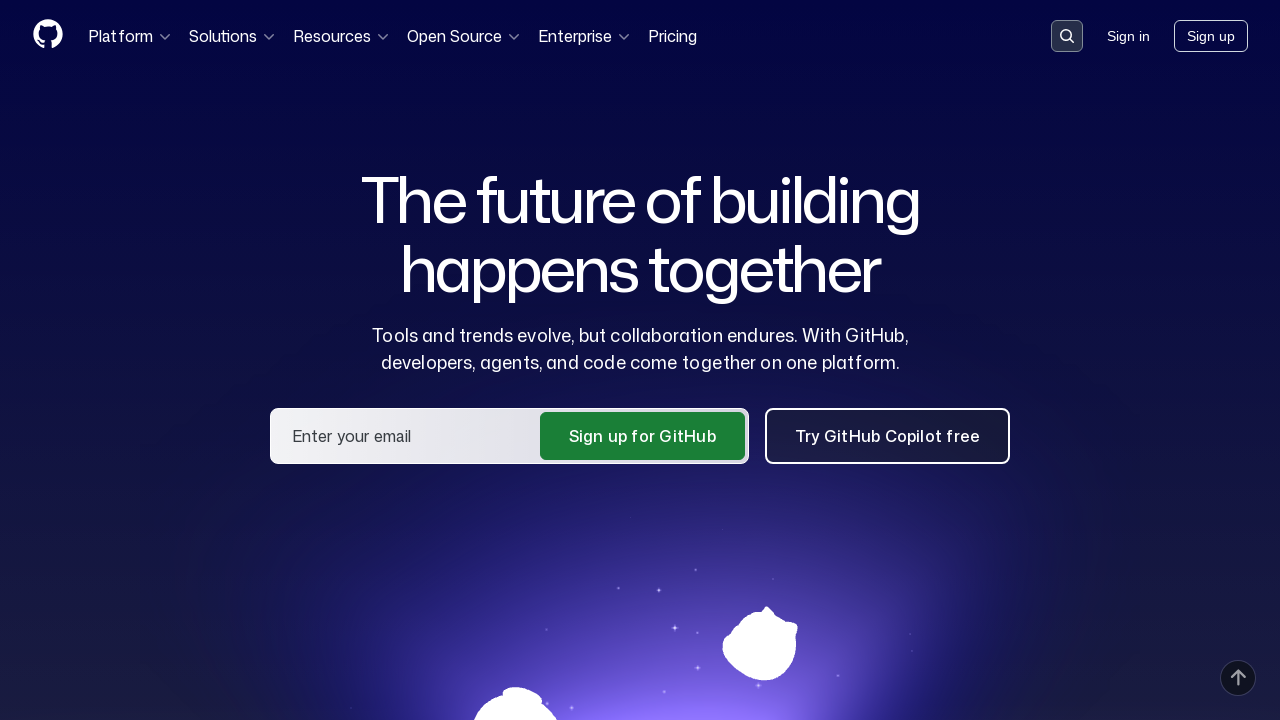

Verified page title contains 'GitHub'
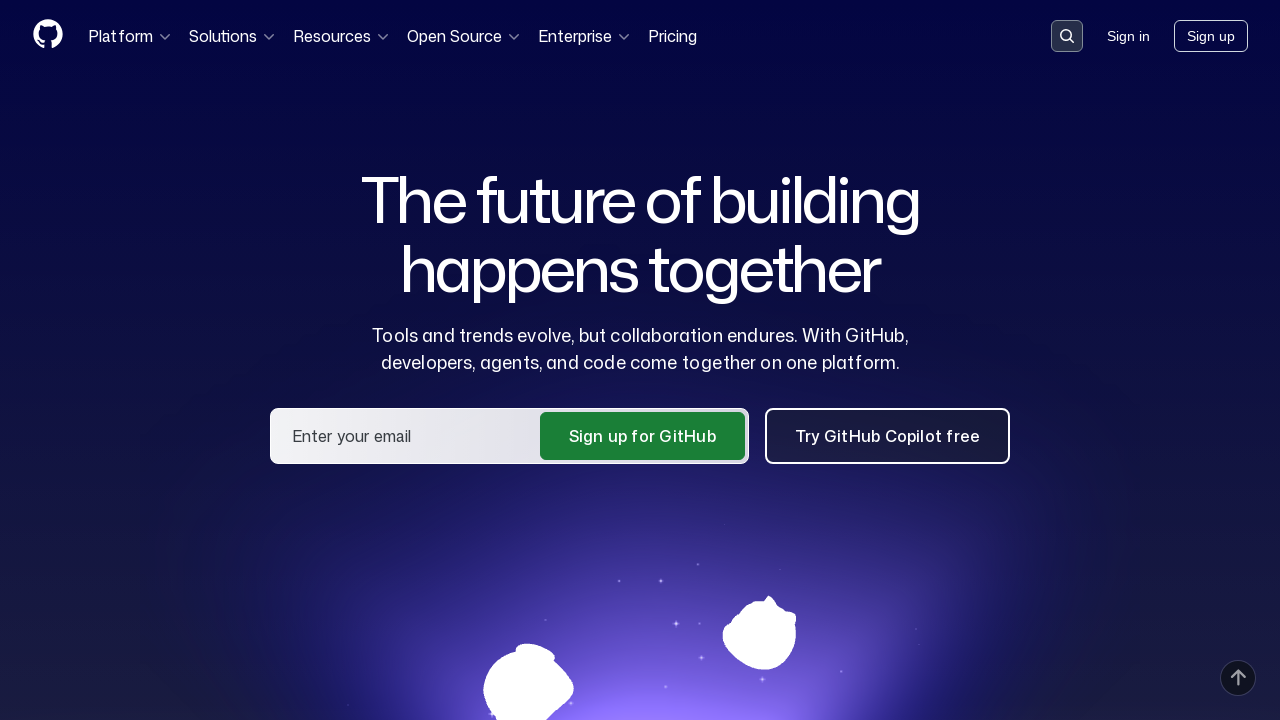

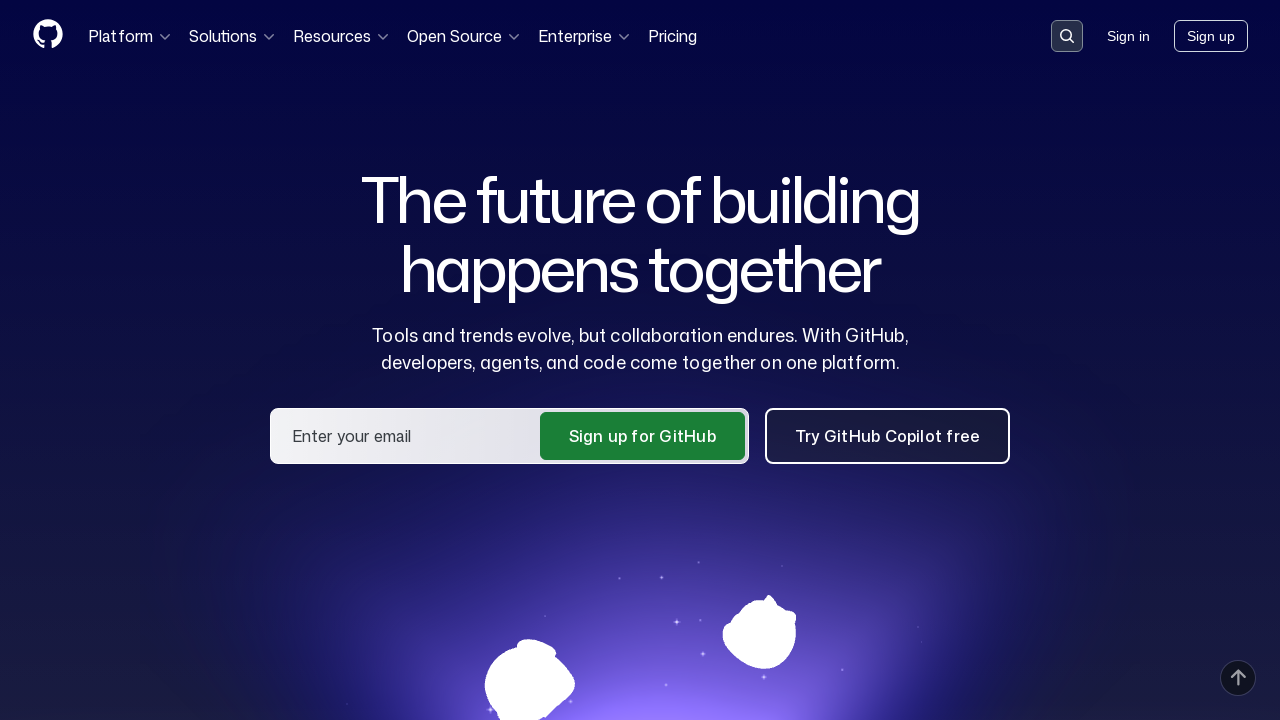